Navigates through the first 3 pages of Chess.com's article section and verifies that articles are displayed on each page.

Starting URL: https://www.chess.com/articles?page=1

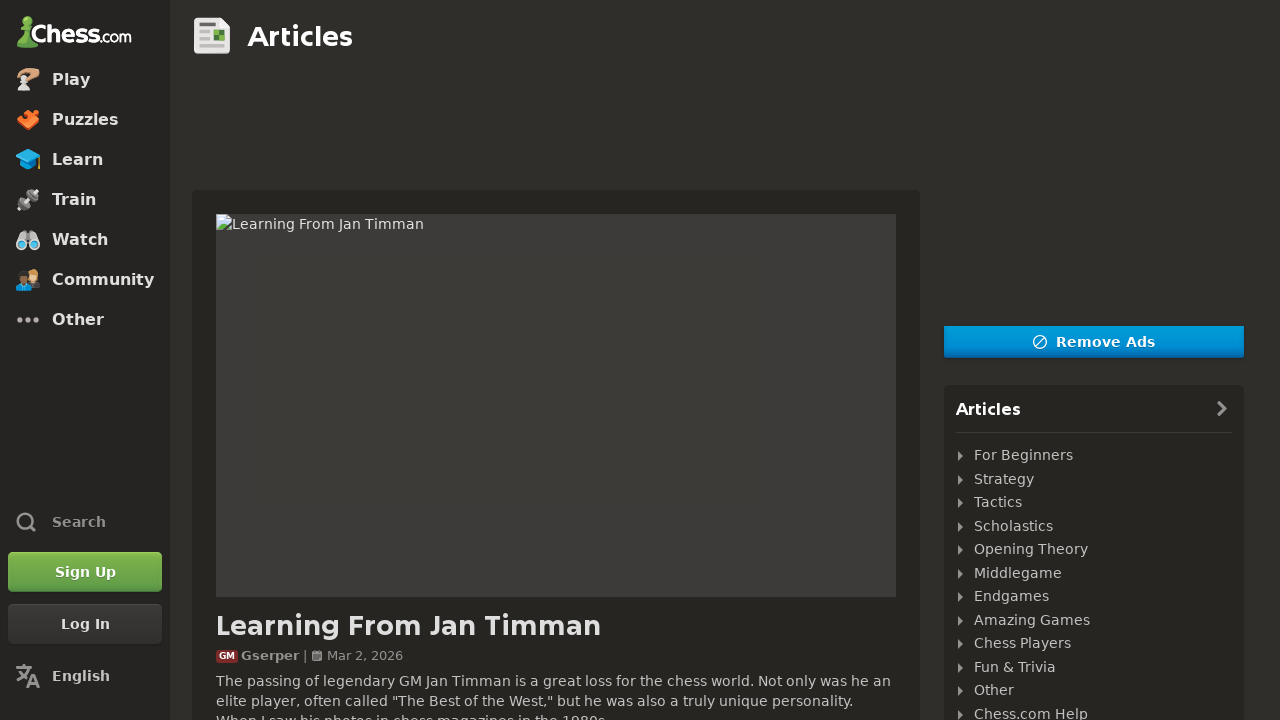

Waited for articles to load on page 1
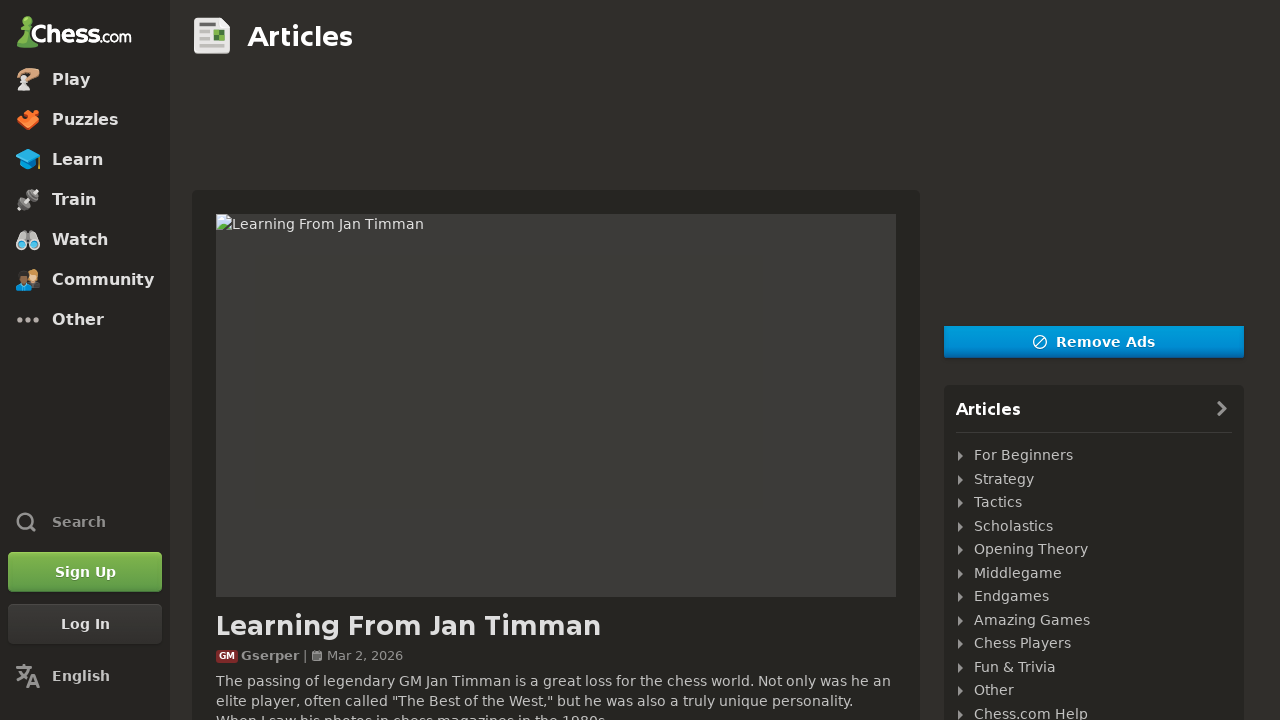

Located all article elements on page 1
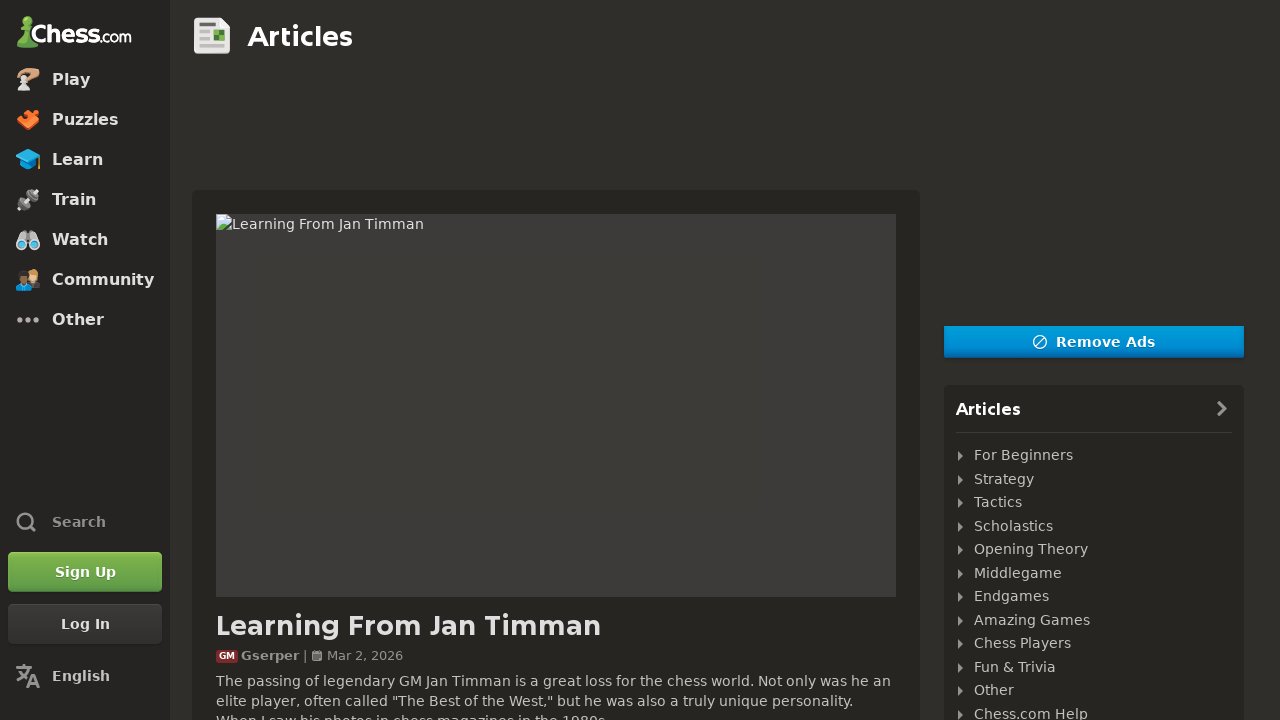

Verified that articles exist on page 1
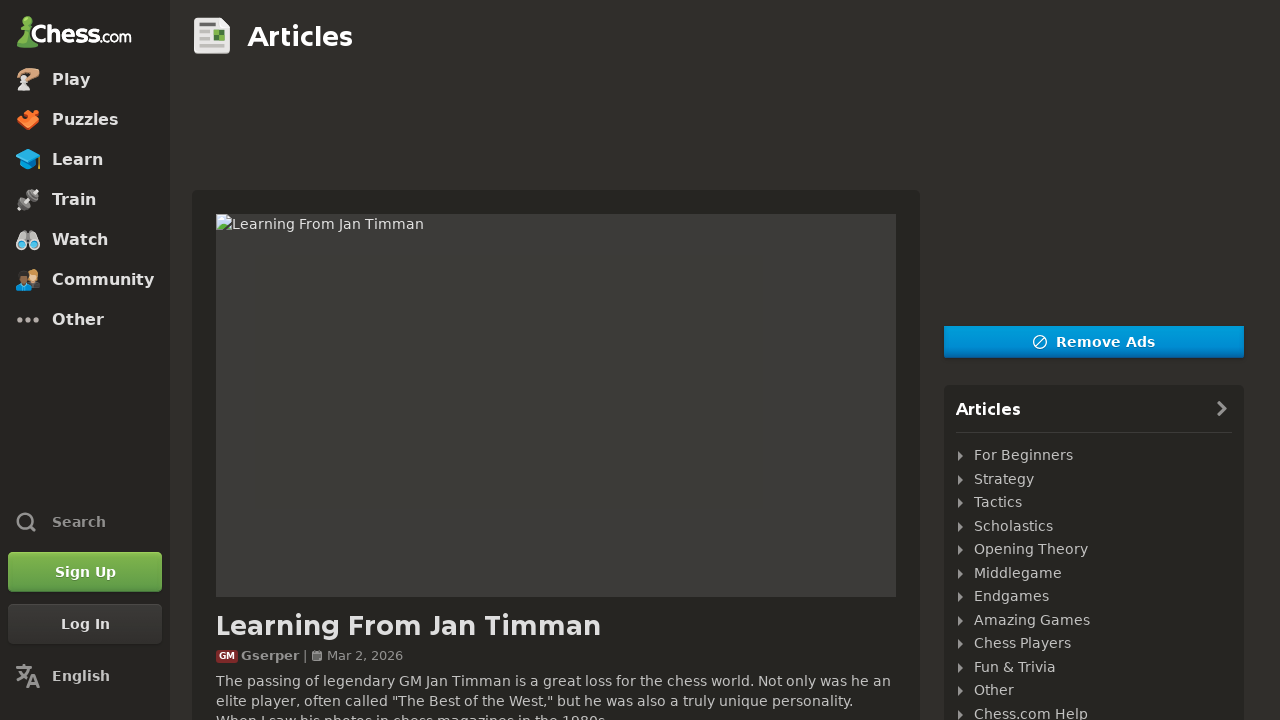

Navigated to page 2 of Chess.com articles
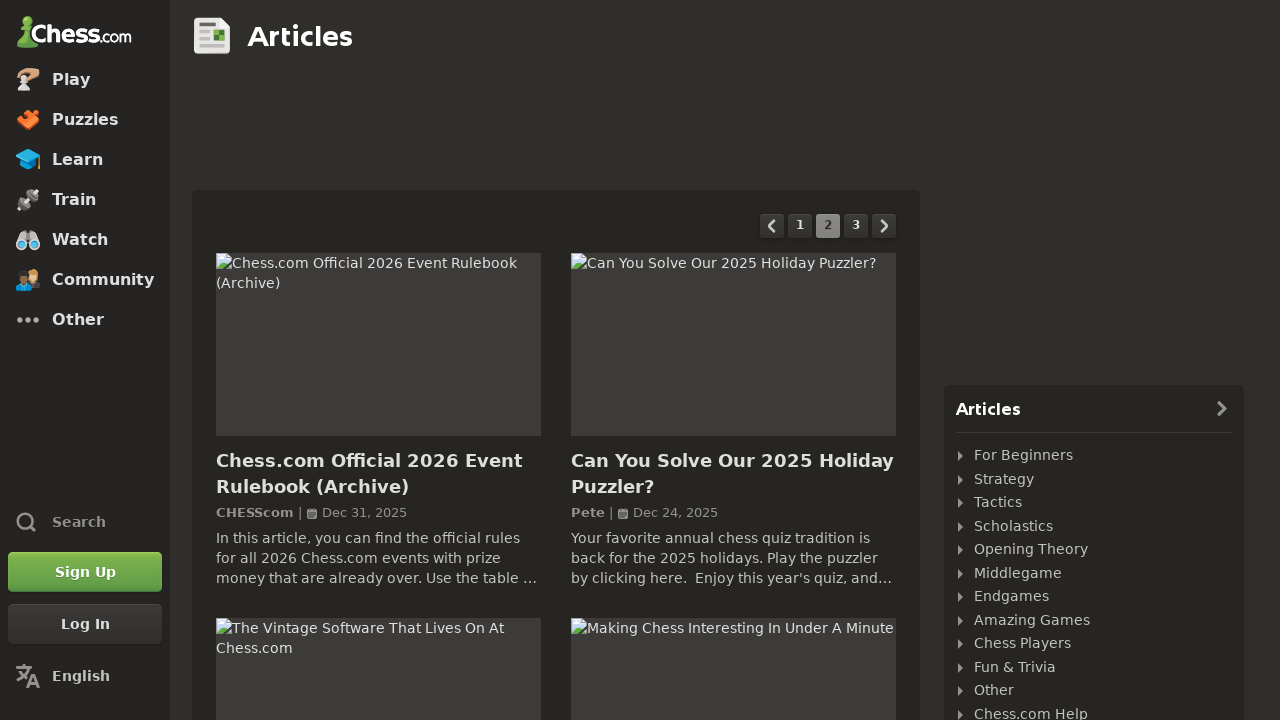

Waited for articles to load on page 2
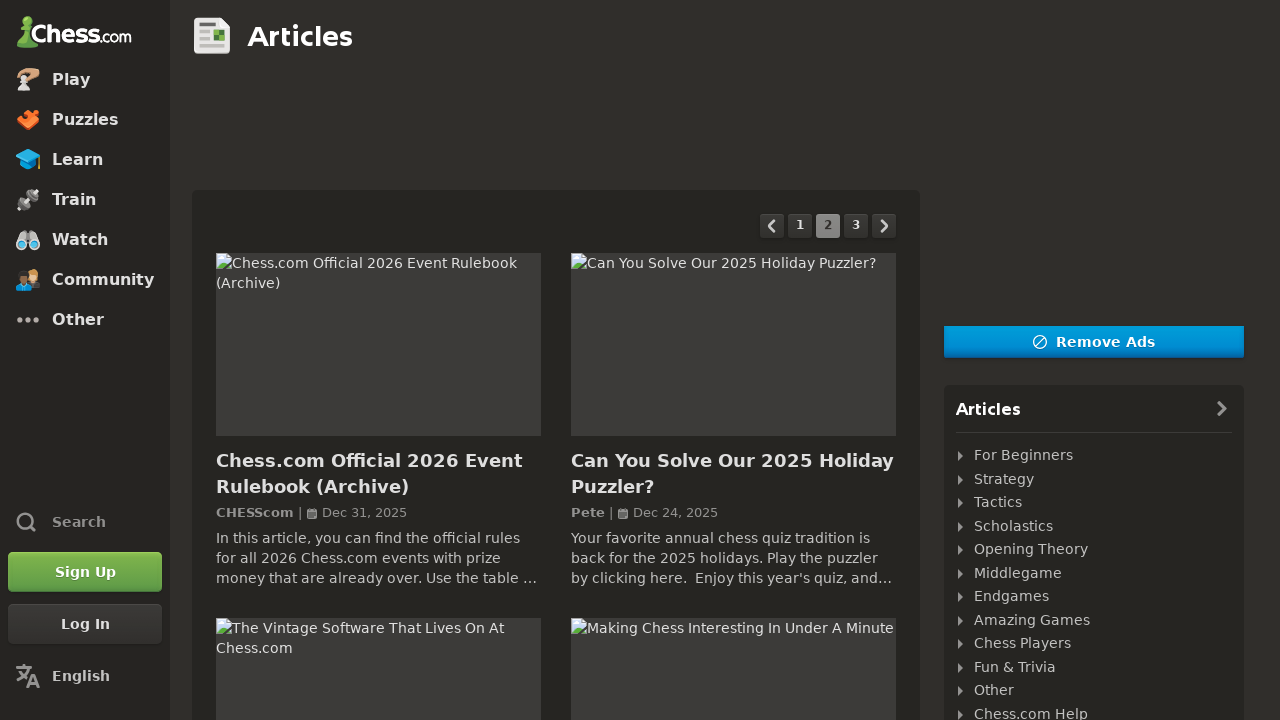

Located all article elements on page 2
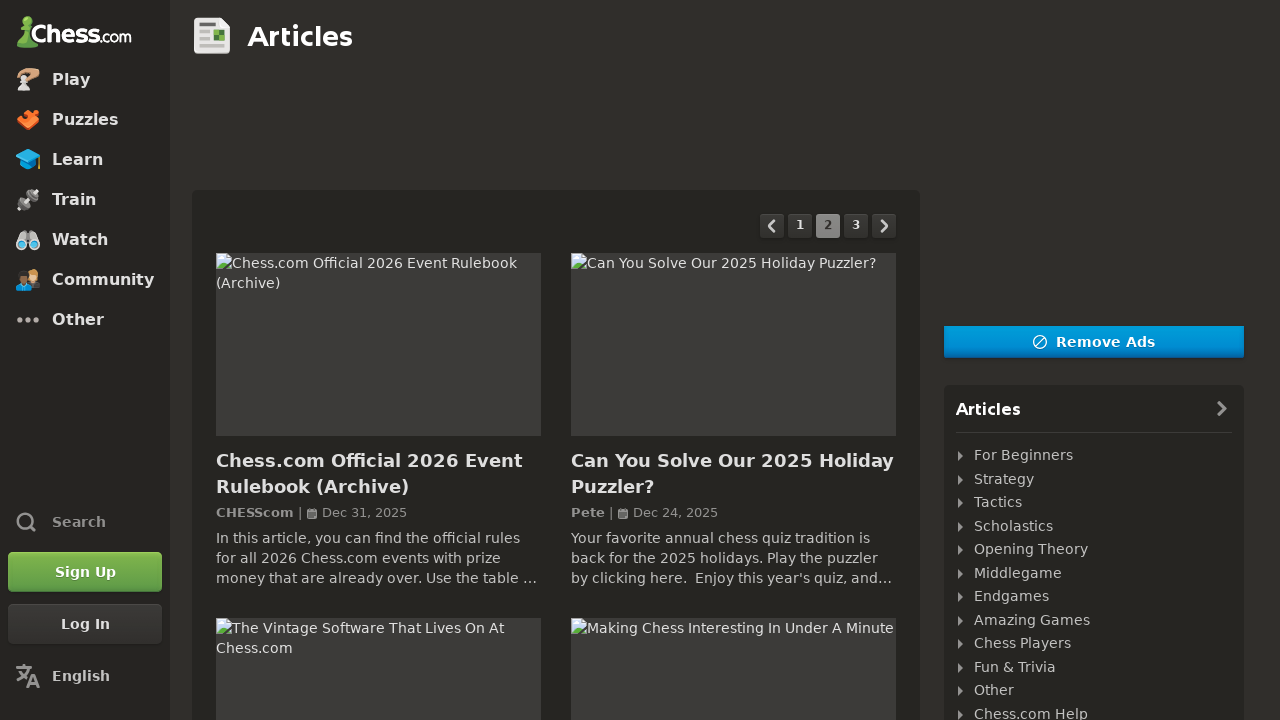

Verified that articles exist on page 2
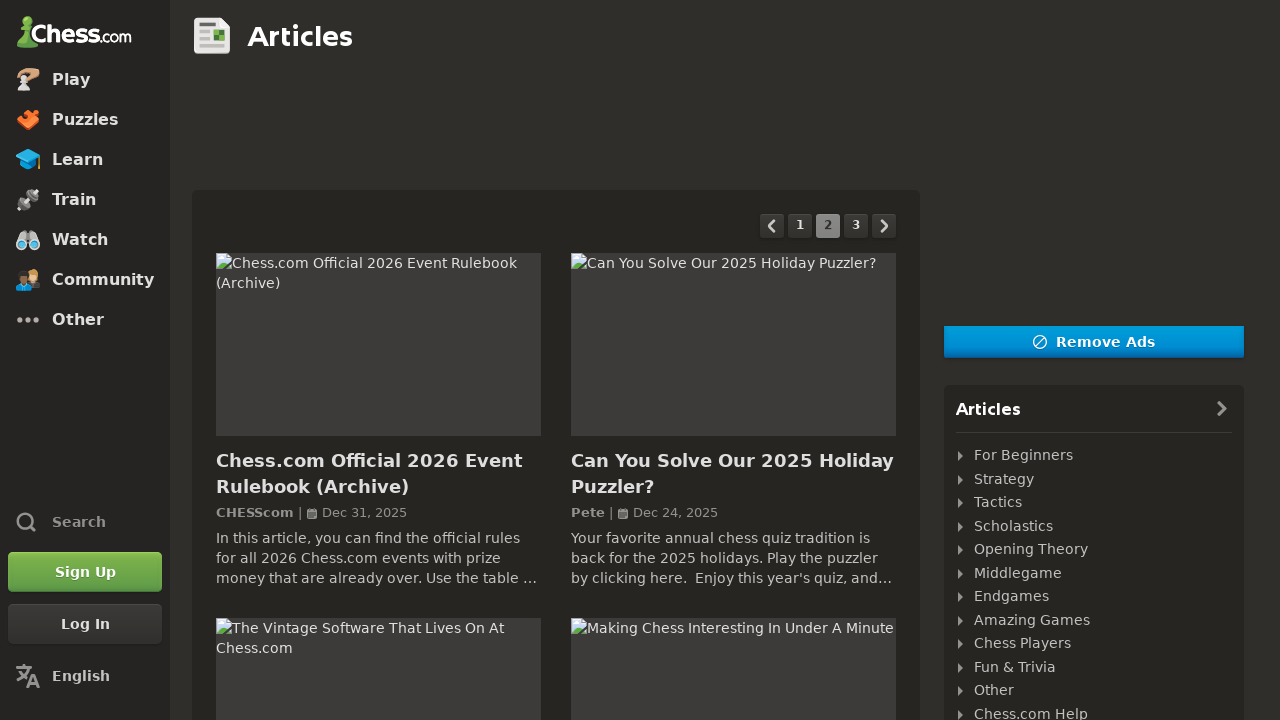

Navigated to page 3 of Chess.com articles
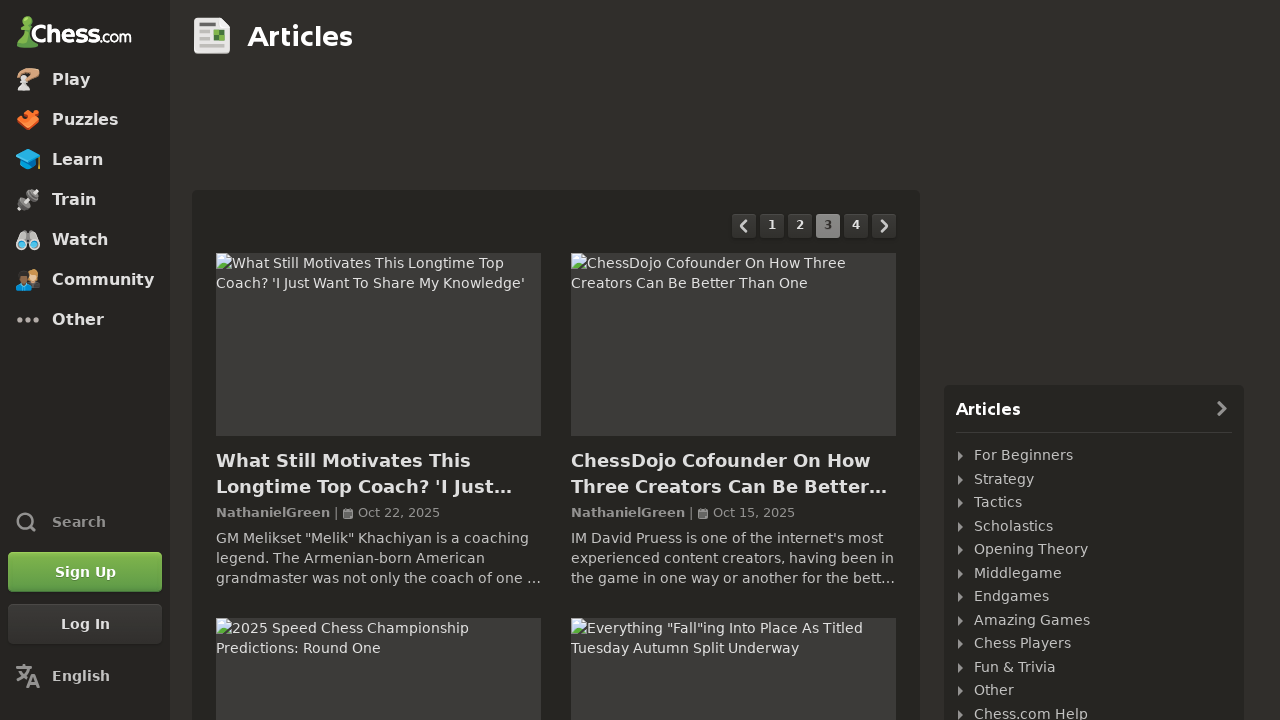

Waited for articles to load on page 3
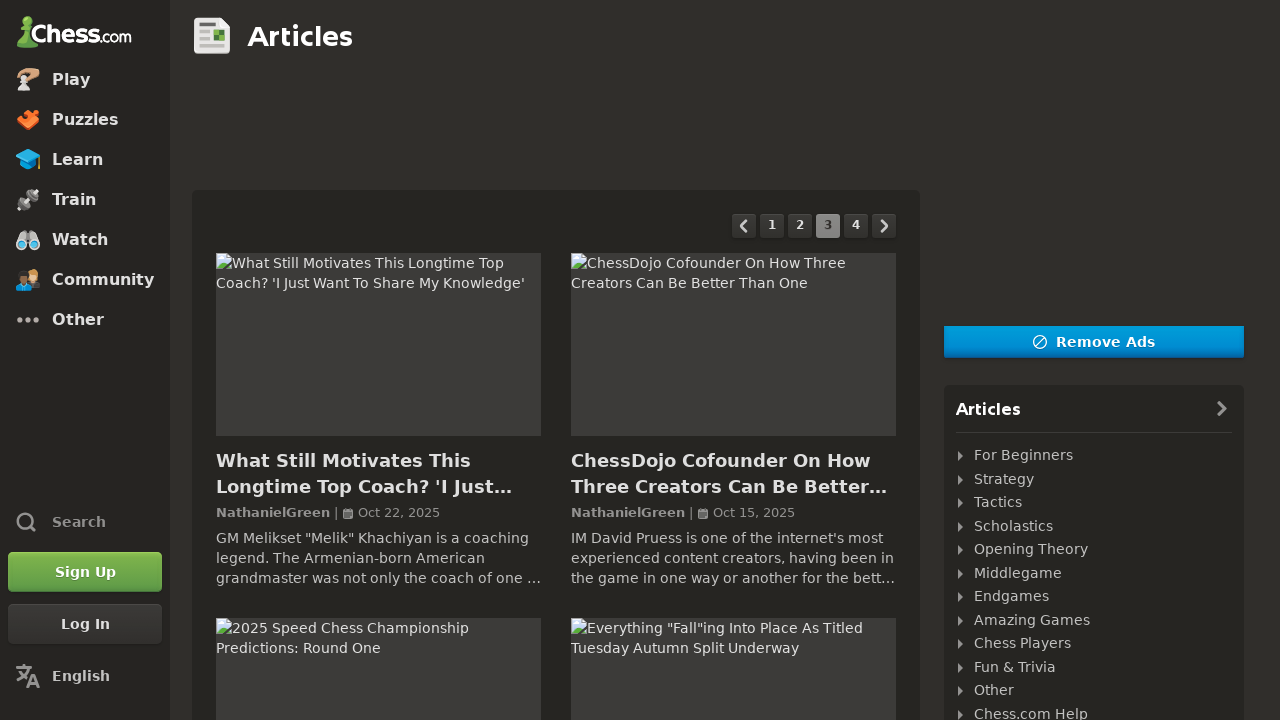

Located all article elements on page 3
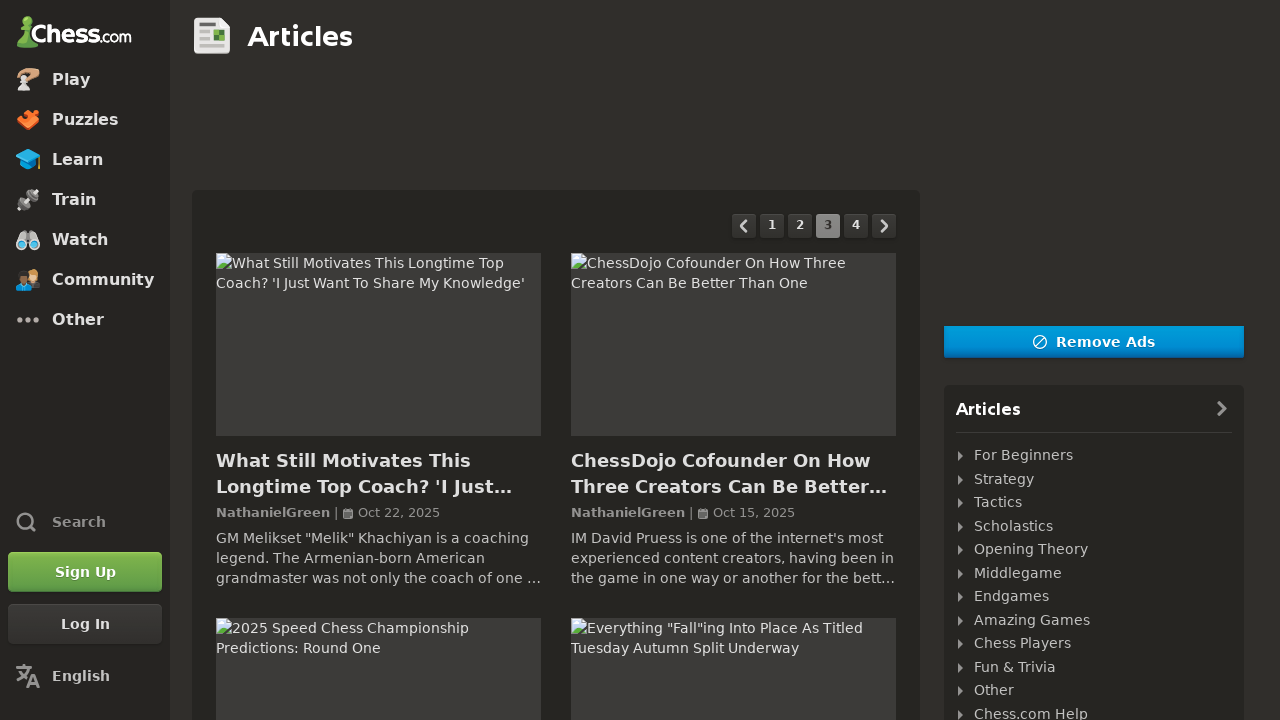

Verified that articles exist on page 3
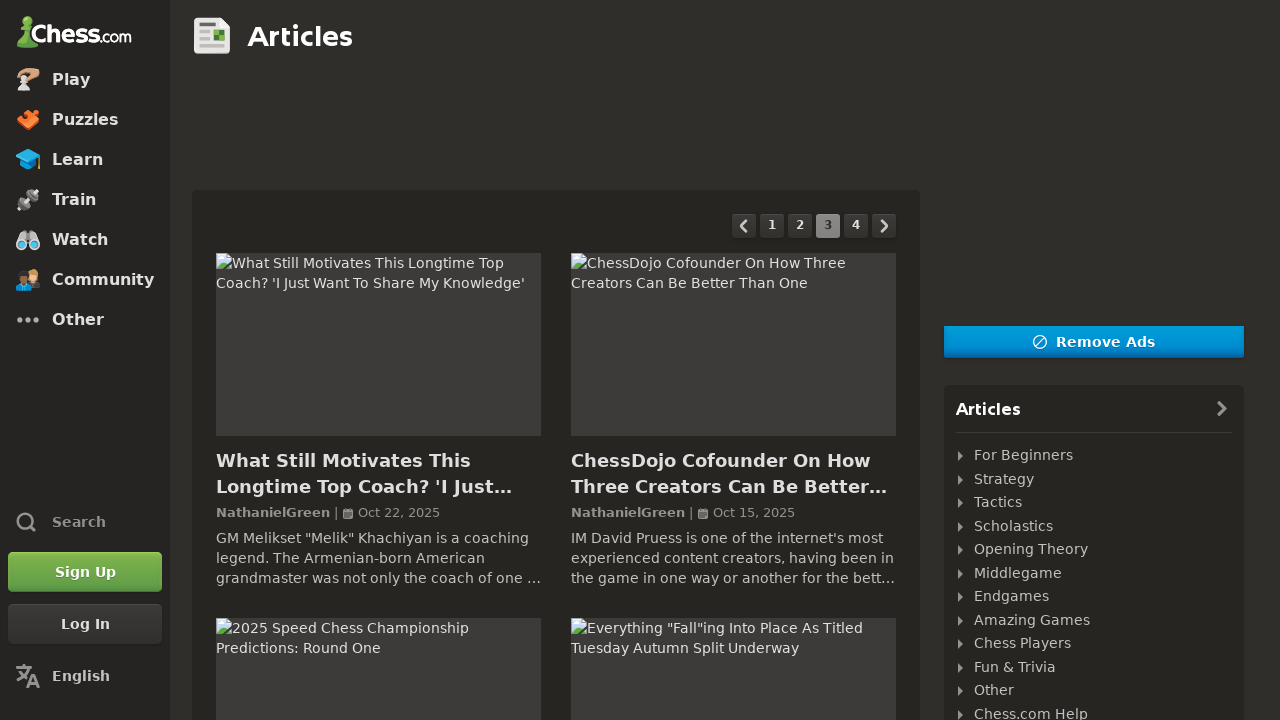

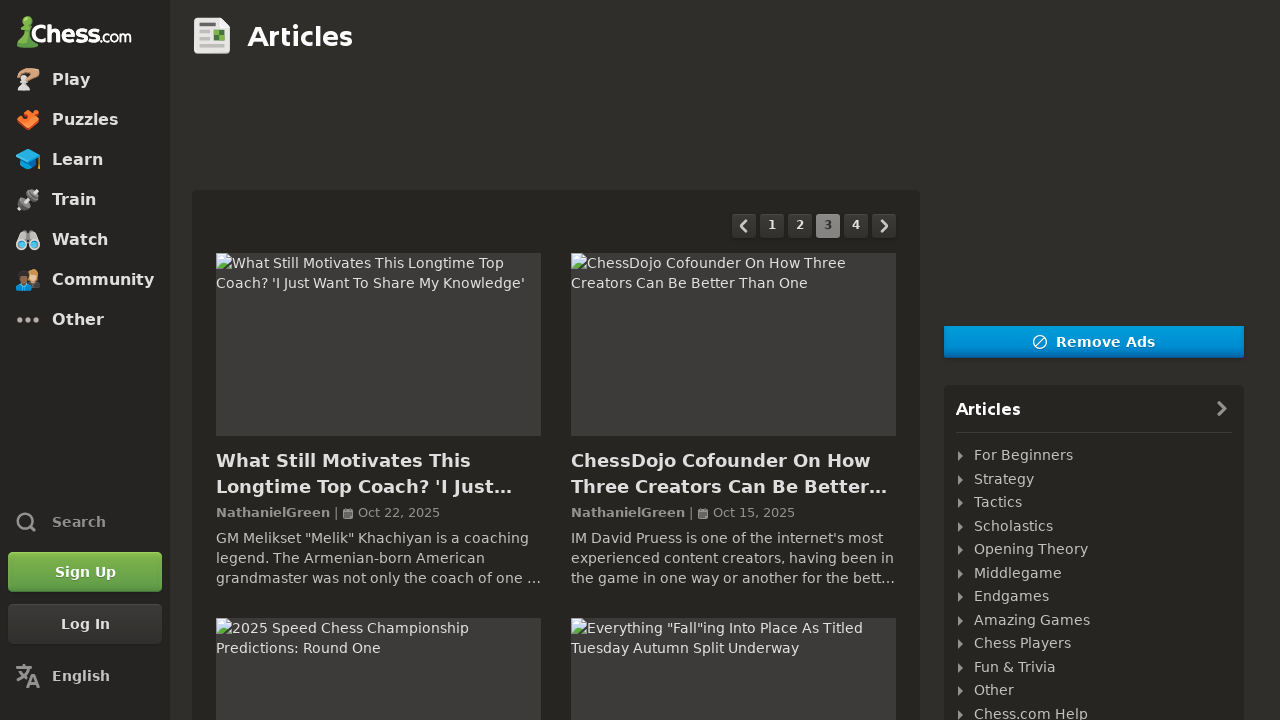